Tests a todo list application by checking multiple items, adding new todo items, and verifying the functionality

Starting URL: https://lambdatest.github.io/sample-todo-app/

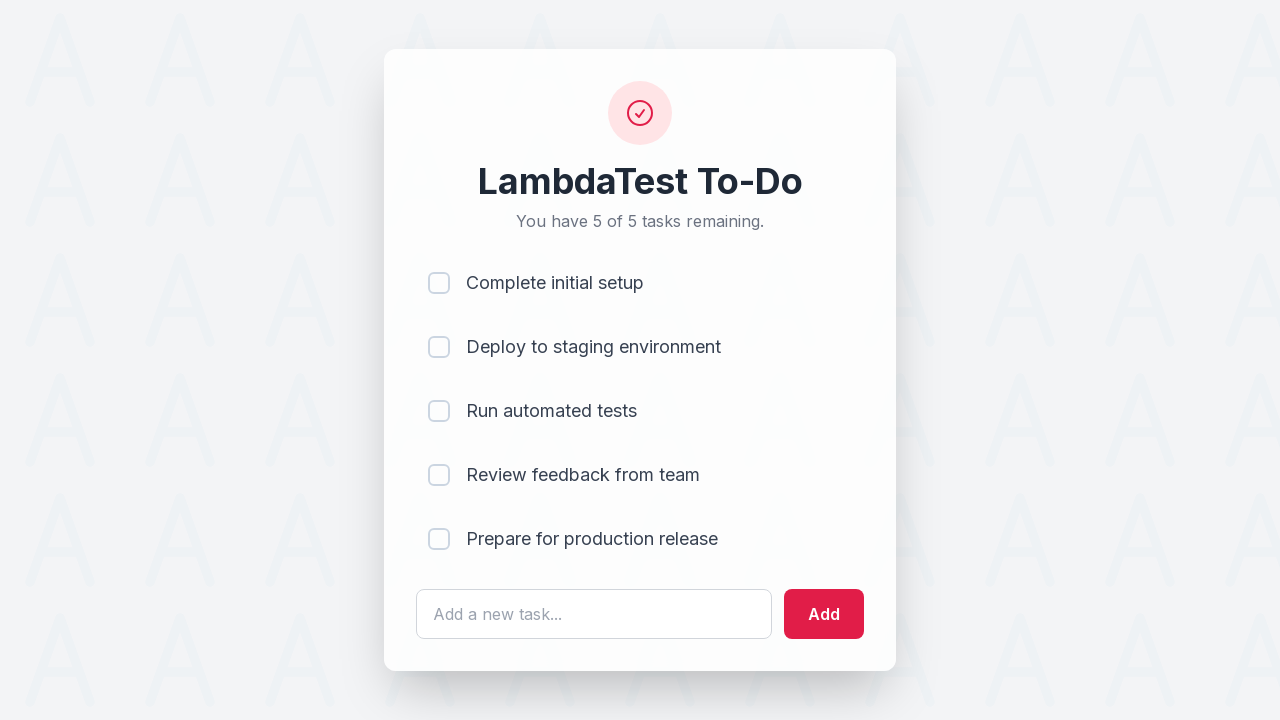

Checked first todo item (li1) at (439, 283) on input[name='li1']
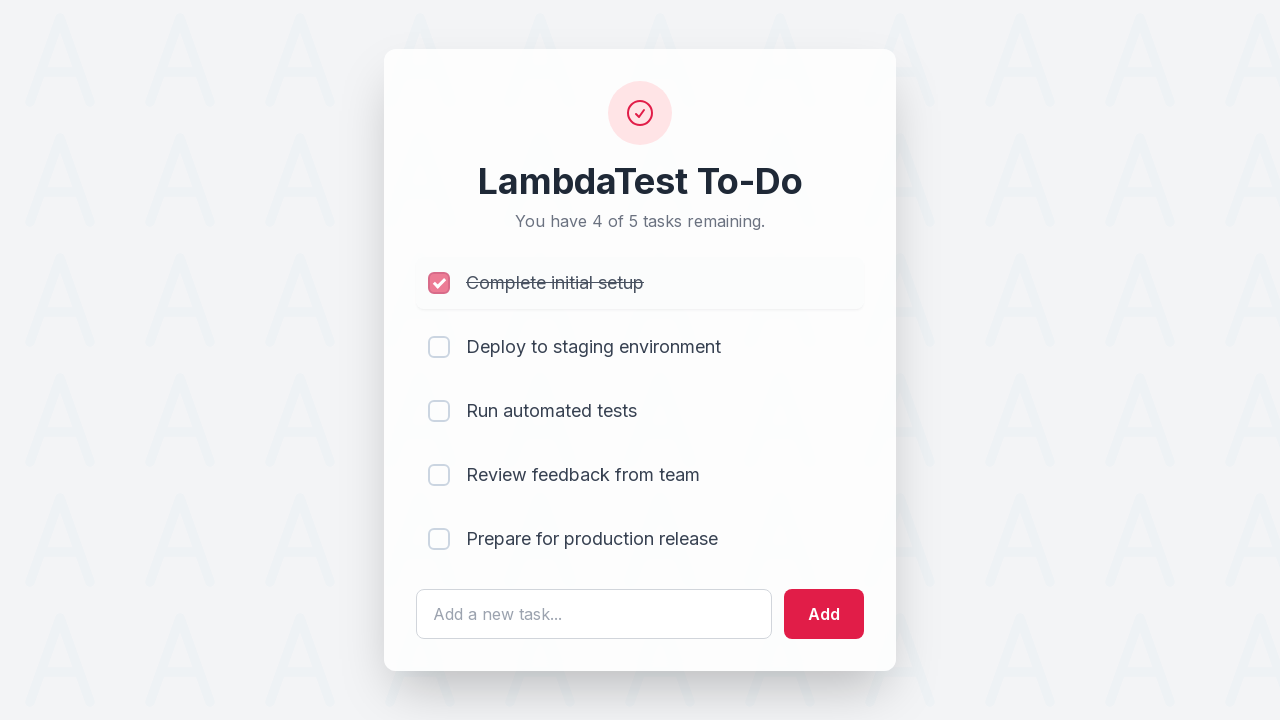

Checked second todo item (li2) at (439, 347) on input[name='li2']
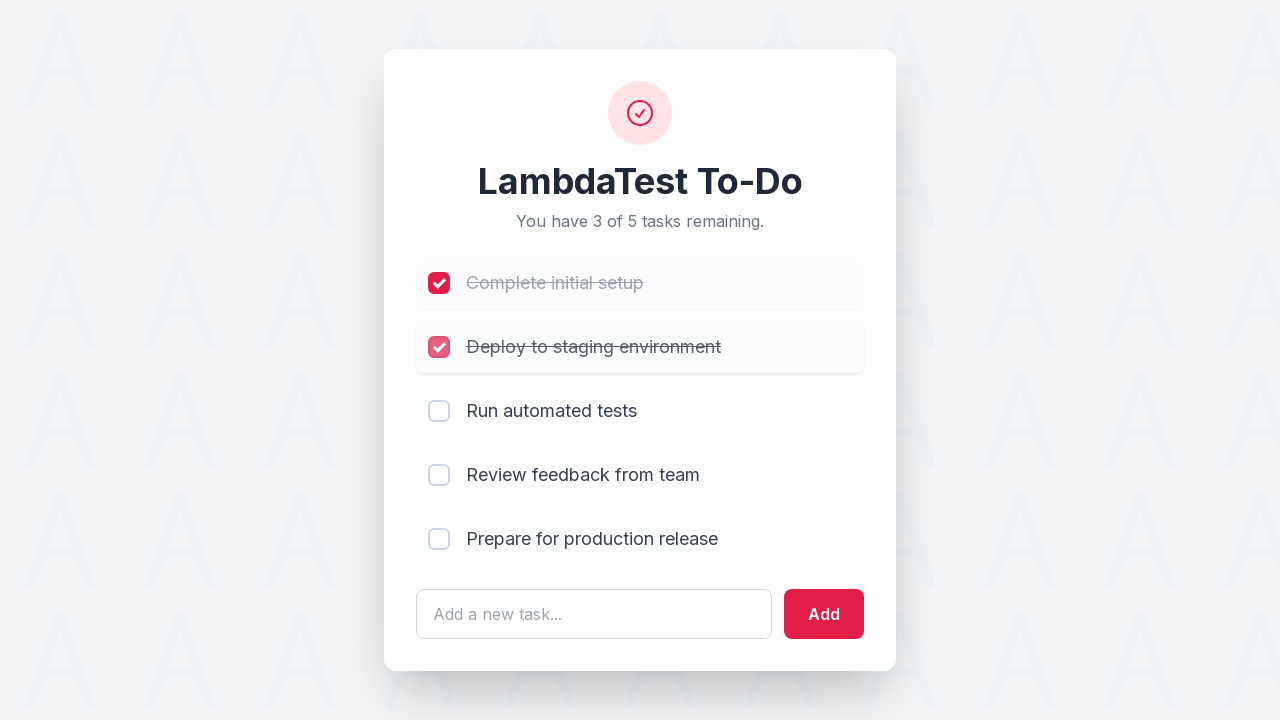

Checked third todo item (li3) at (439, 411) on input[name='li3']
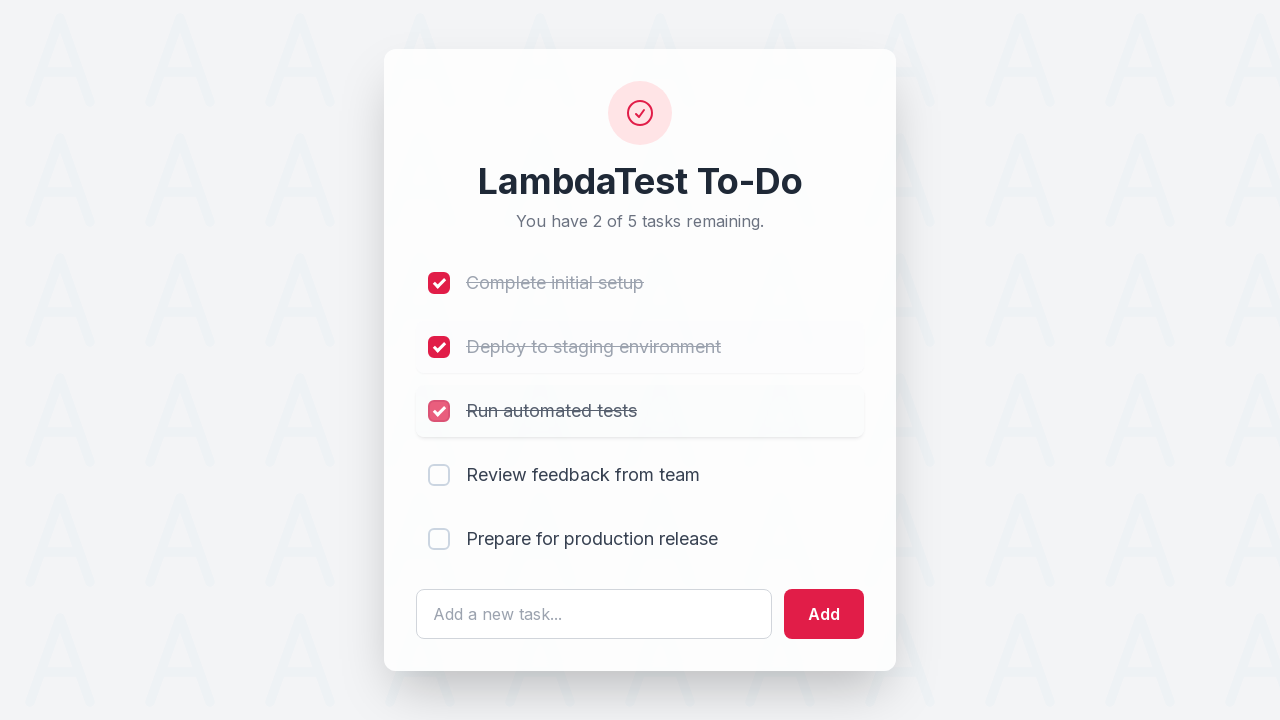

Checked fourth todo item (li4) at (439, 475) on input[name='li4']
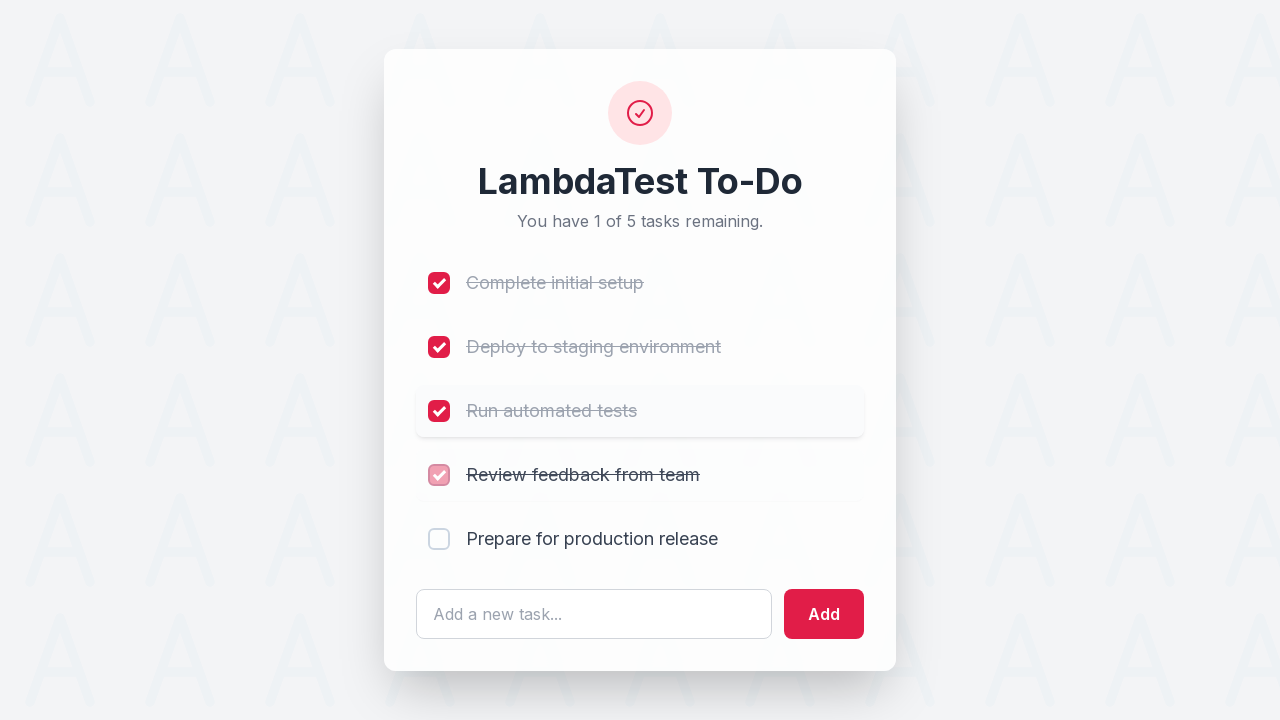

Filled todo input field with 'List Item 6' on #sampletodotext
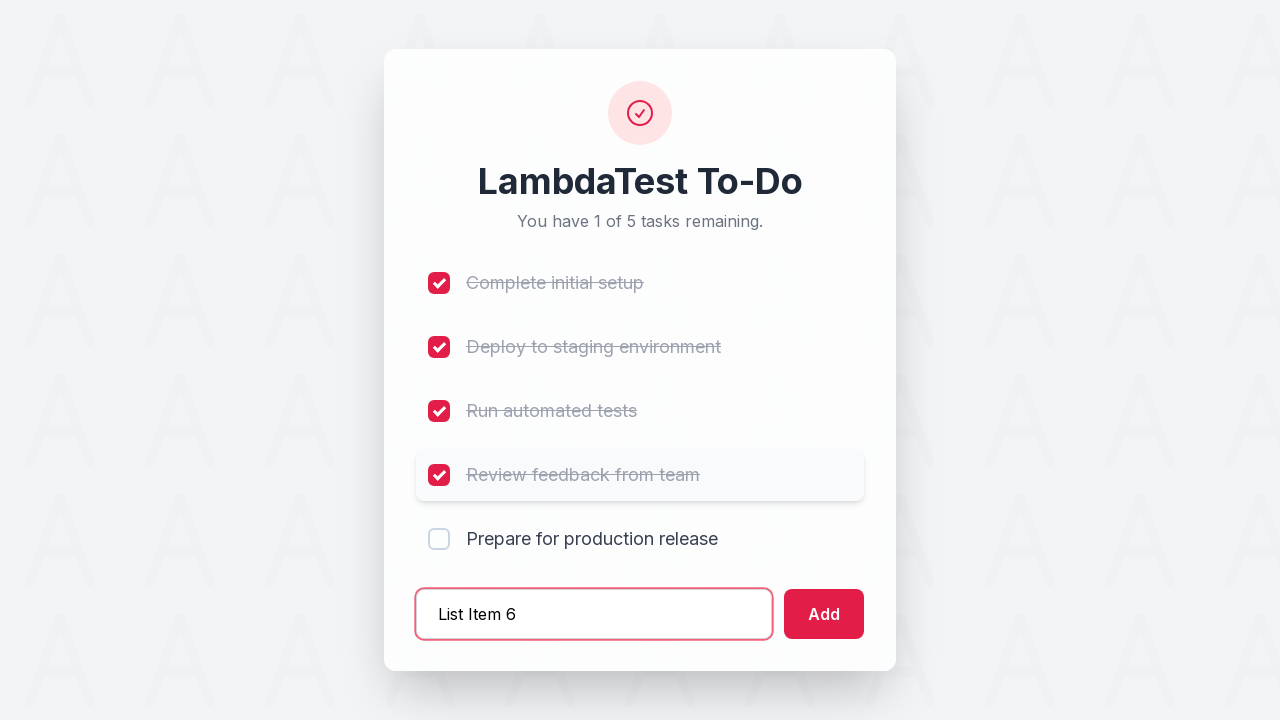

Clicked add button to add List Item 6 at (824, 614) on #addbutton
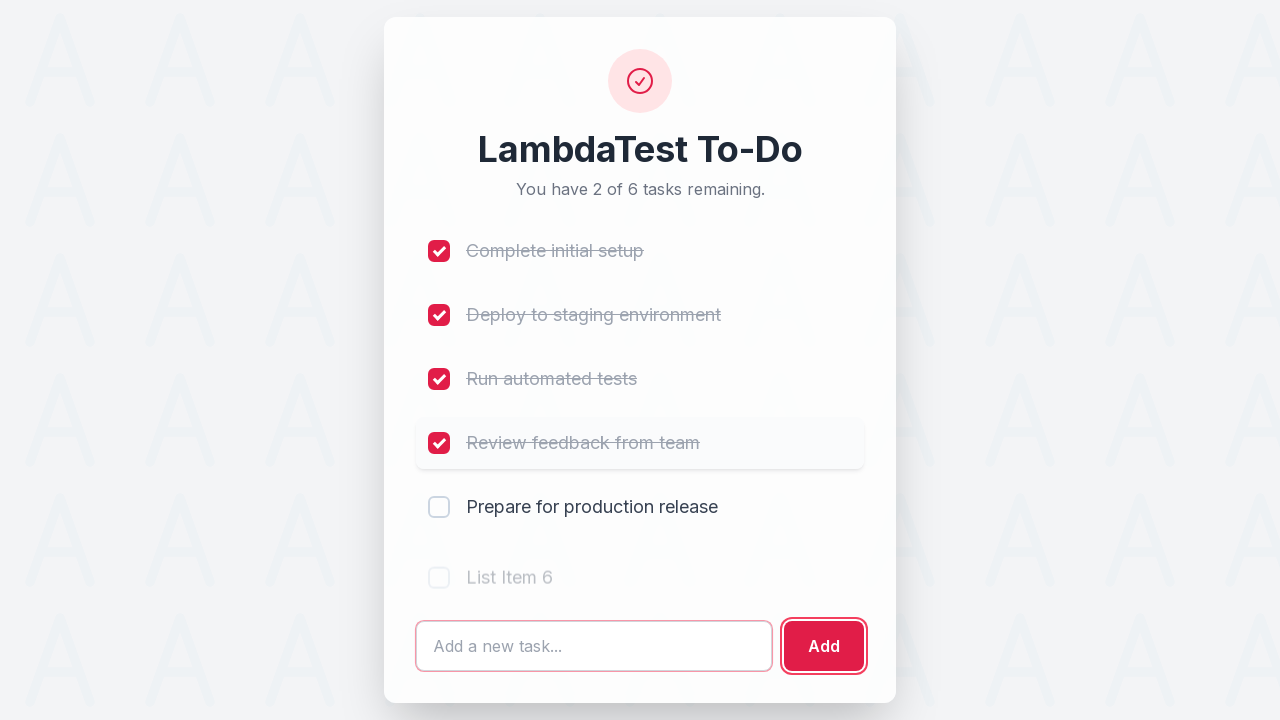

Filled todo input field with 'List Item 7' on #sampletodotext
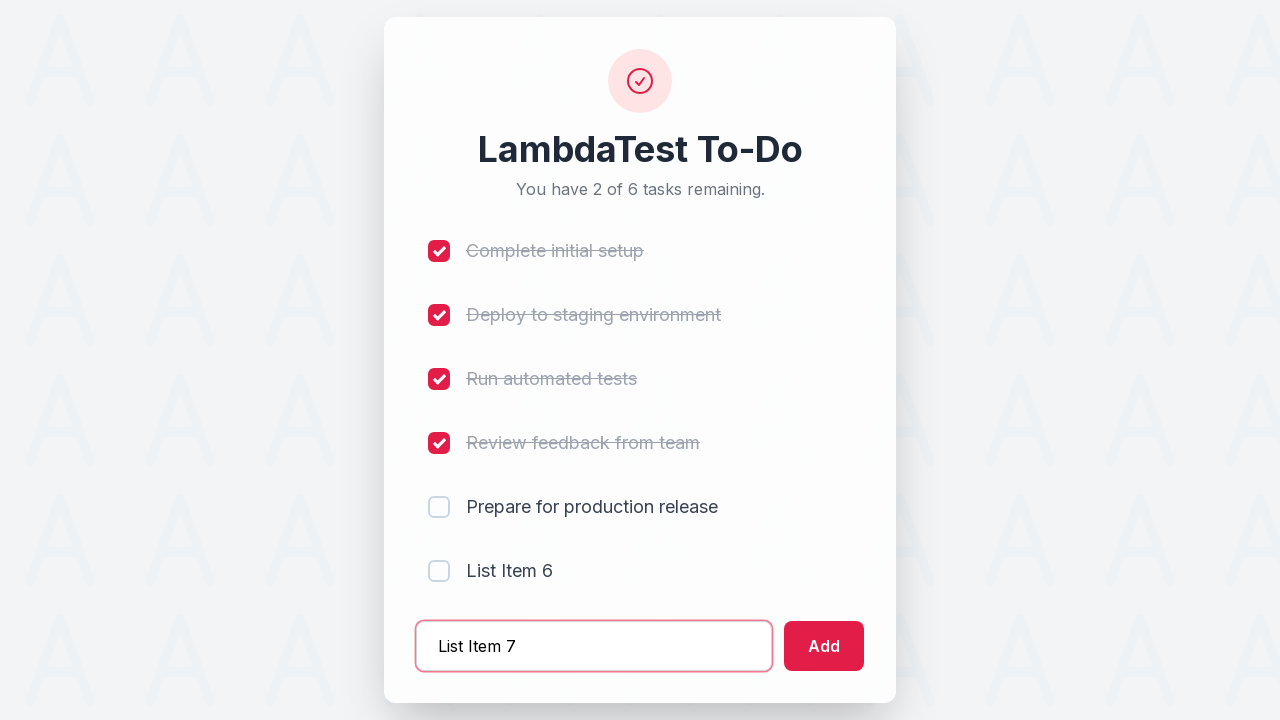

Clicked add button to add List Item 7 at (824, 646) on #addbutton
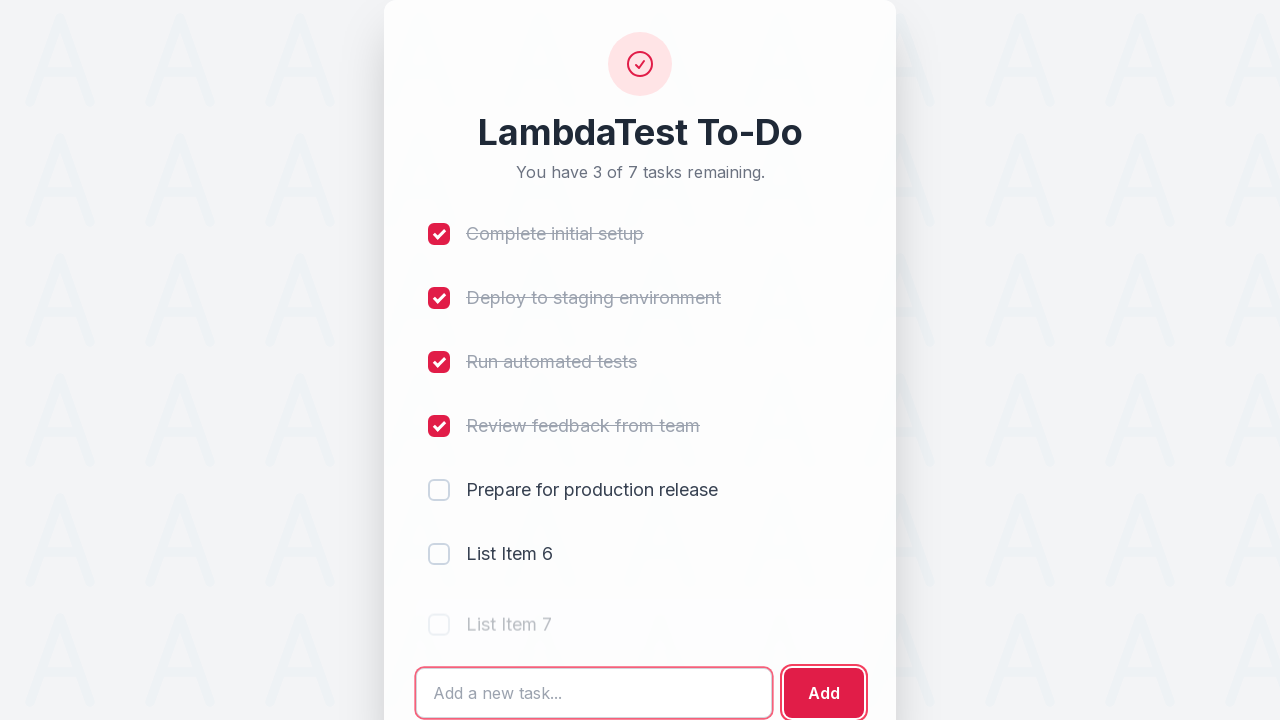

Filled todo input field with 'List Item 8' on #sampletodotext
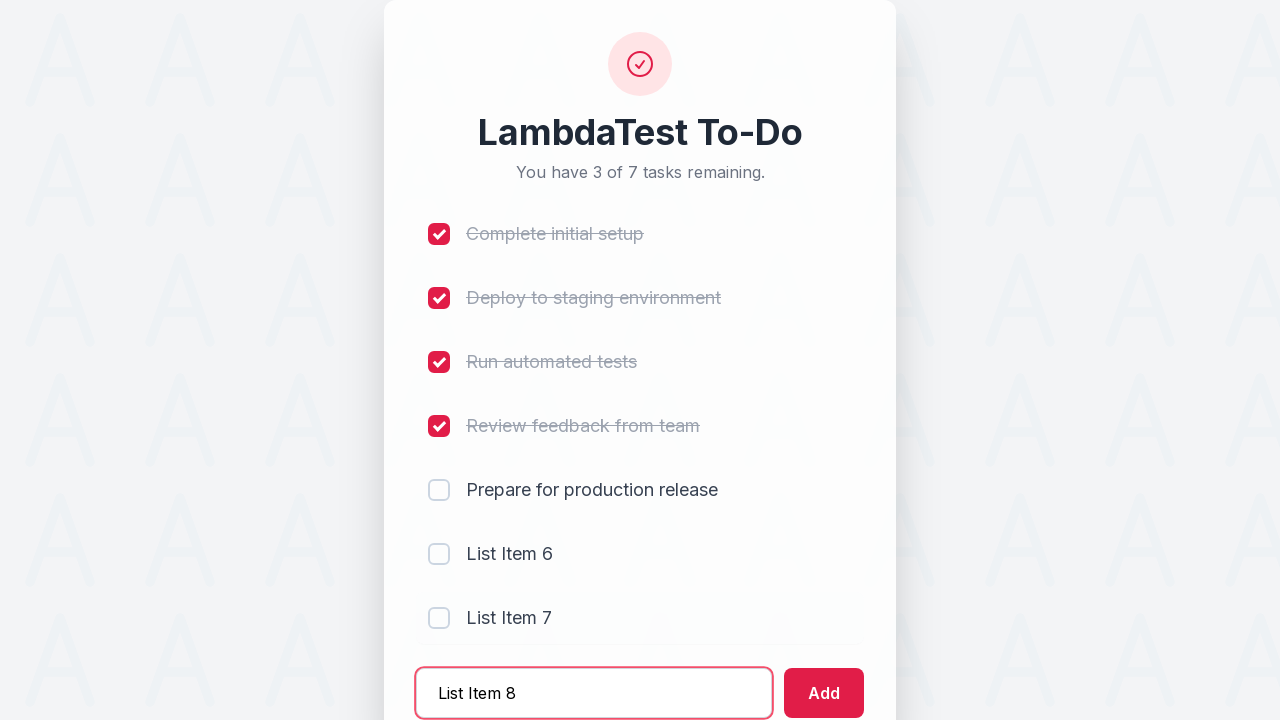

Clicked add button to add List Item 8 at (824, 693) on #addbutton
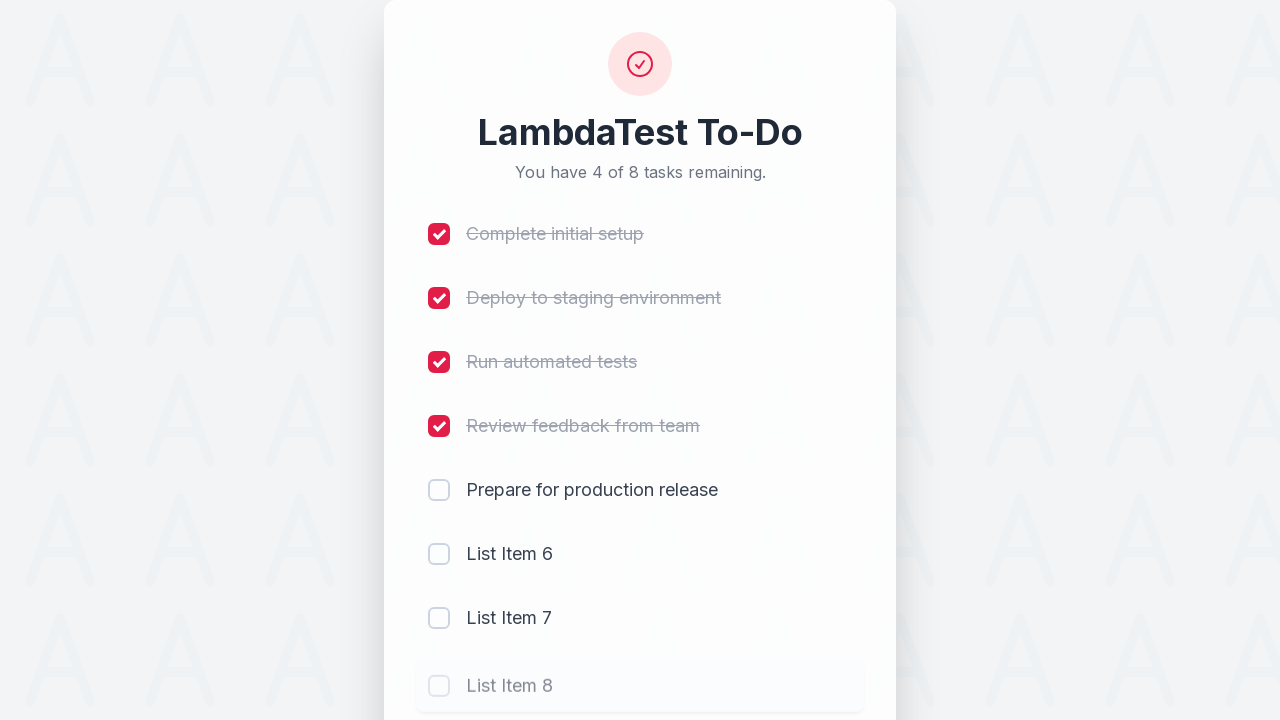

Unchecked first todo item (li1) at (439, 234) on input[name='li1']
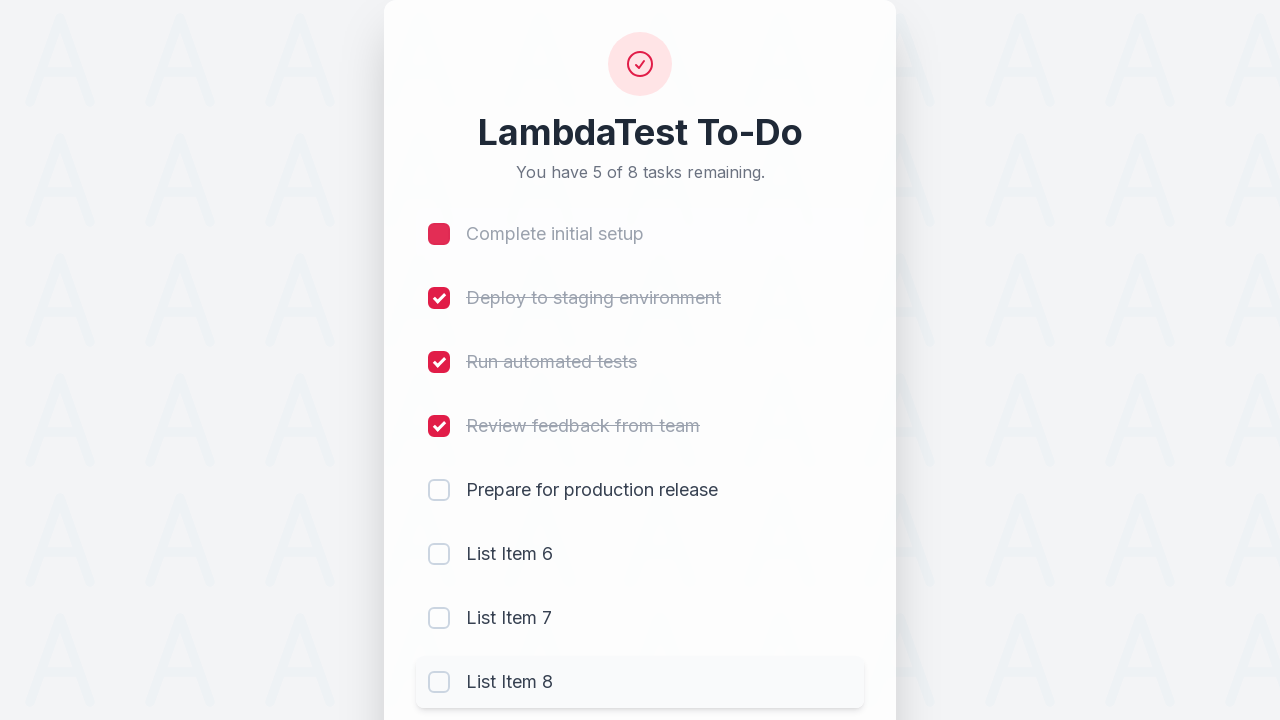

Unchecked third todo item (li3) at (439, 362) on input[name='li3']
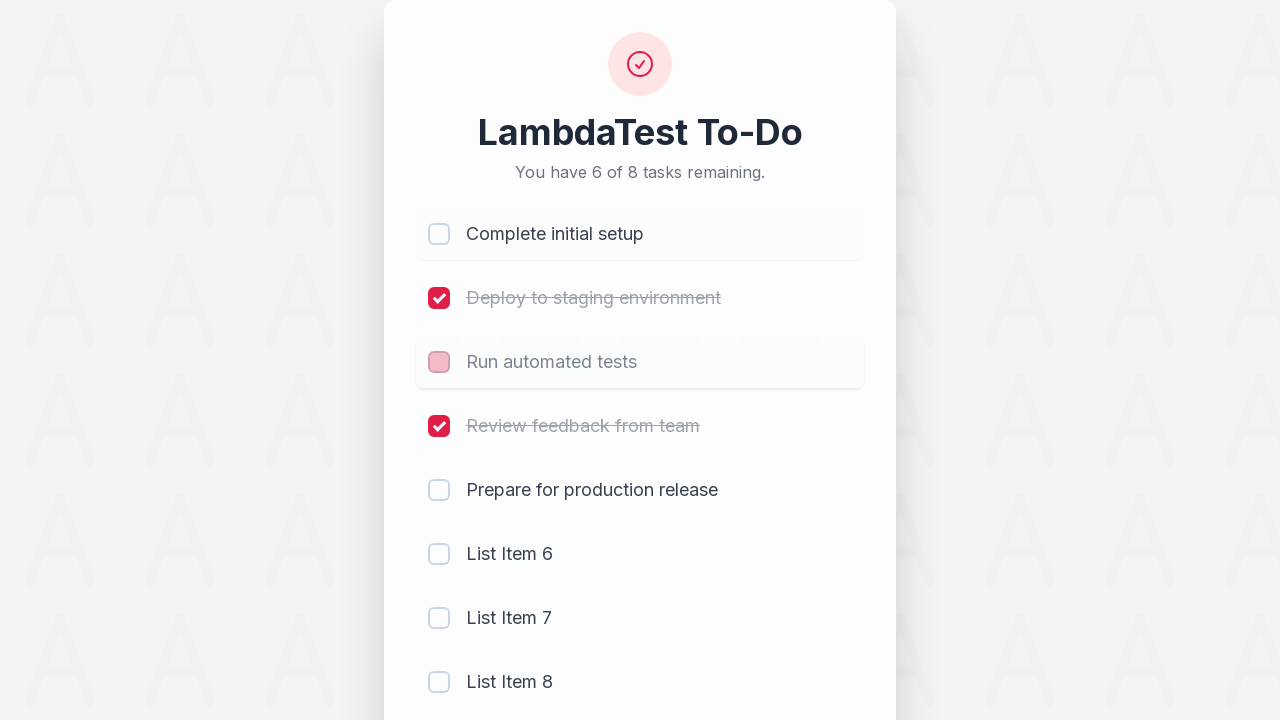

Checked newly added todo item (li7) at (439, 618) on input[name='li7']
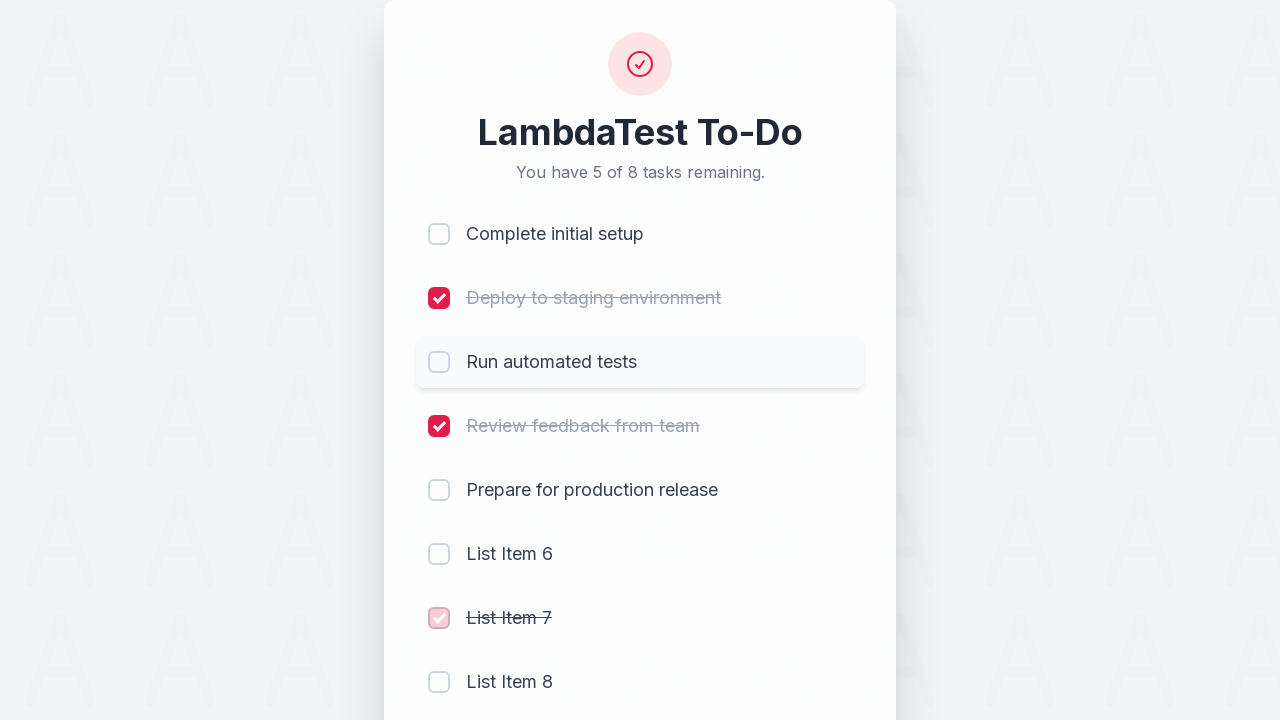

Checked newly added todo item (li8) at (439, 682) on input[name='li8']
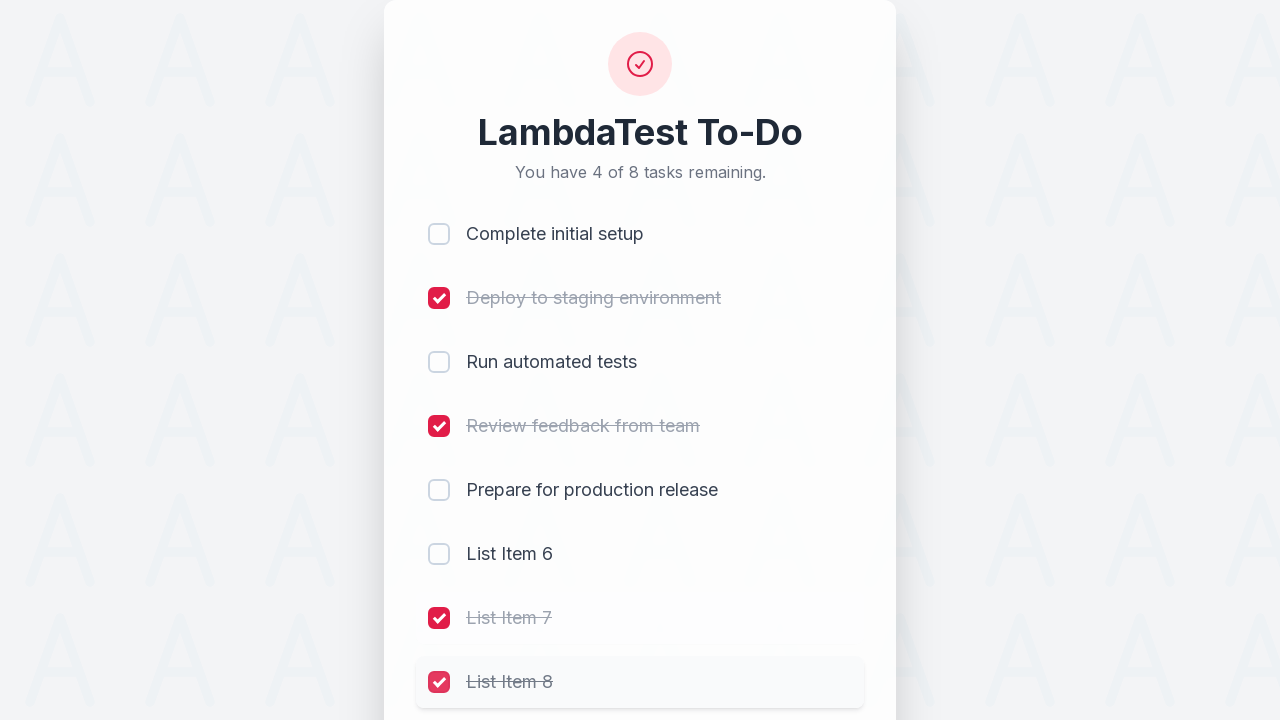

Filled todo input field with 'Get Taste of Lambda and Stick to It' on #sampletodotext
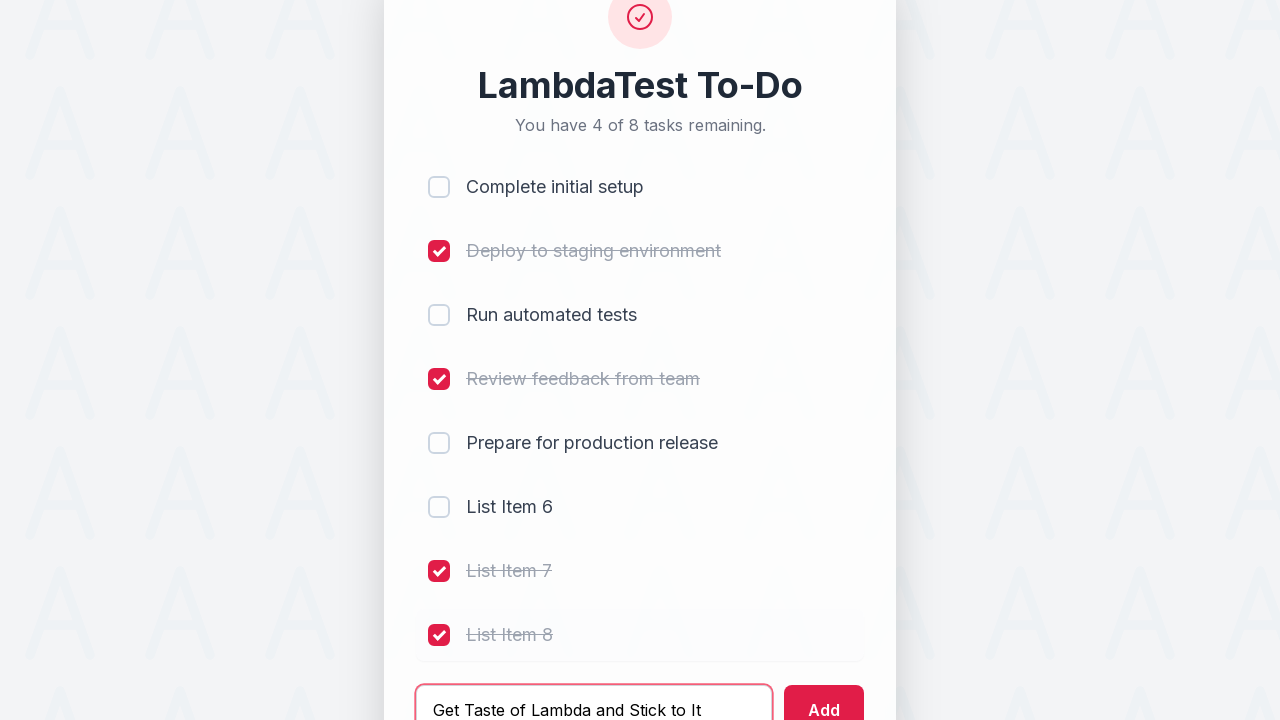

Clicked add button to add final todo item at (824, 695) on #addbutton
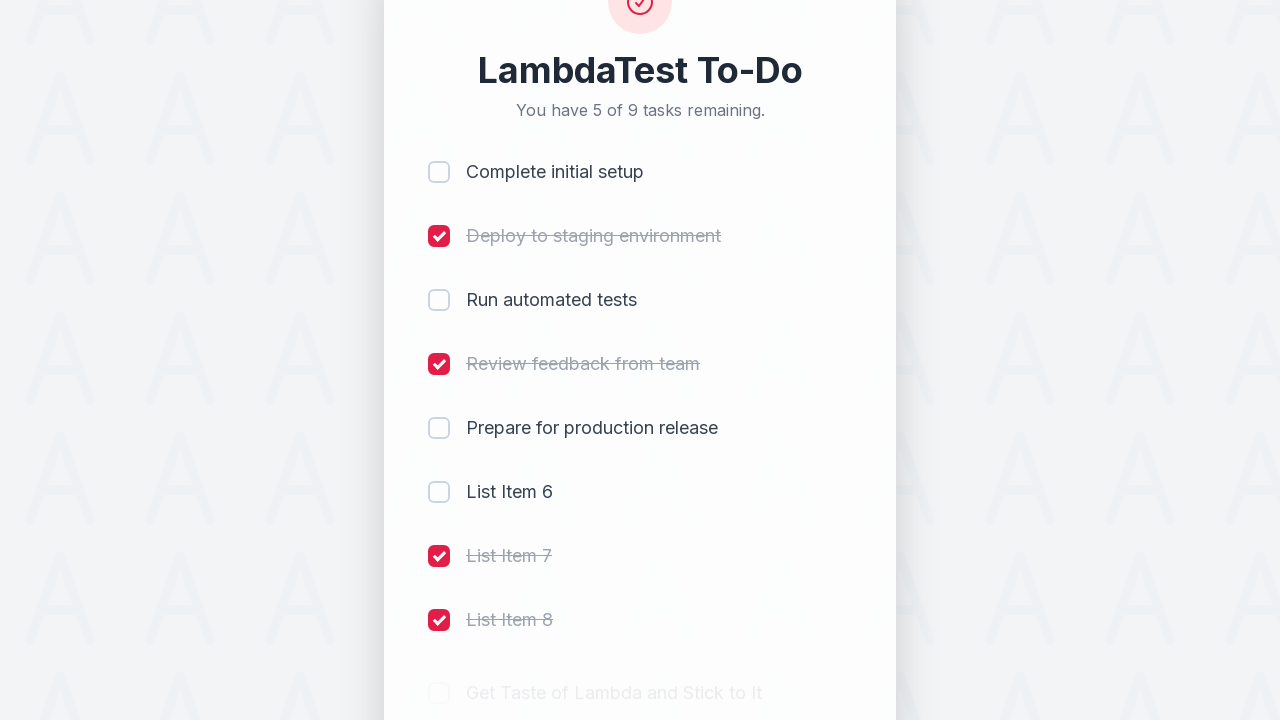

Checked final todo item (li9) at (439, 588) on input[name='li9']
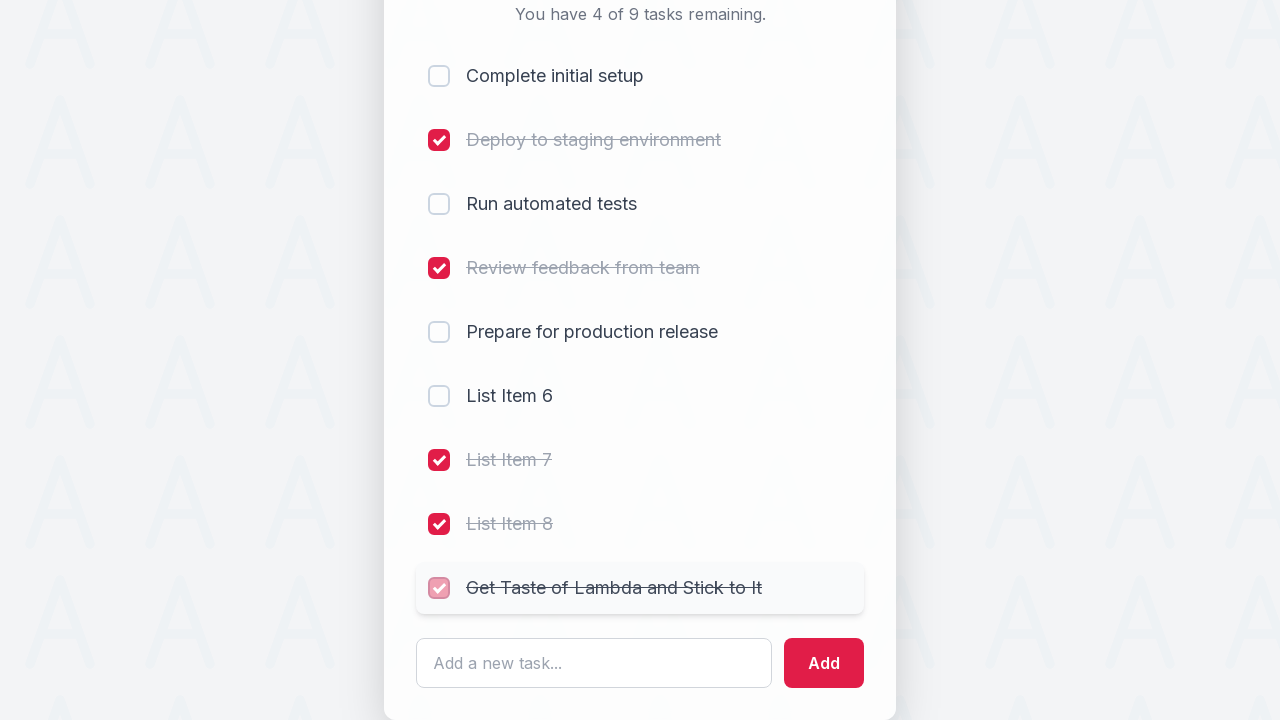

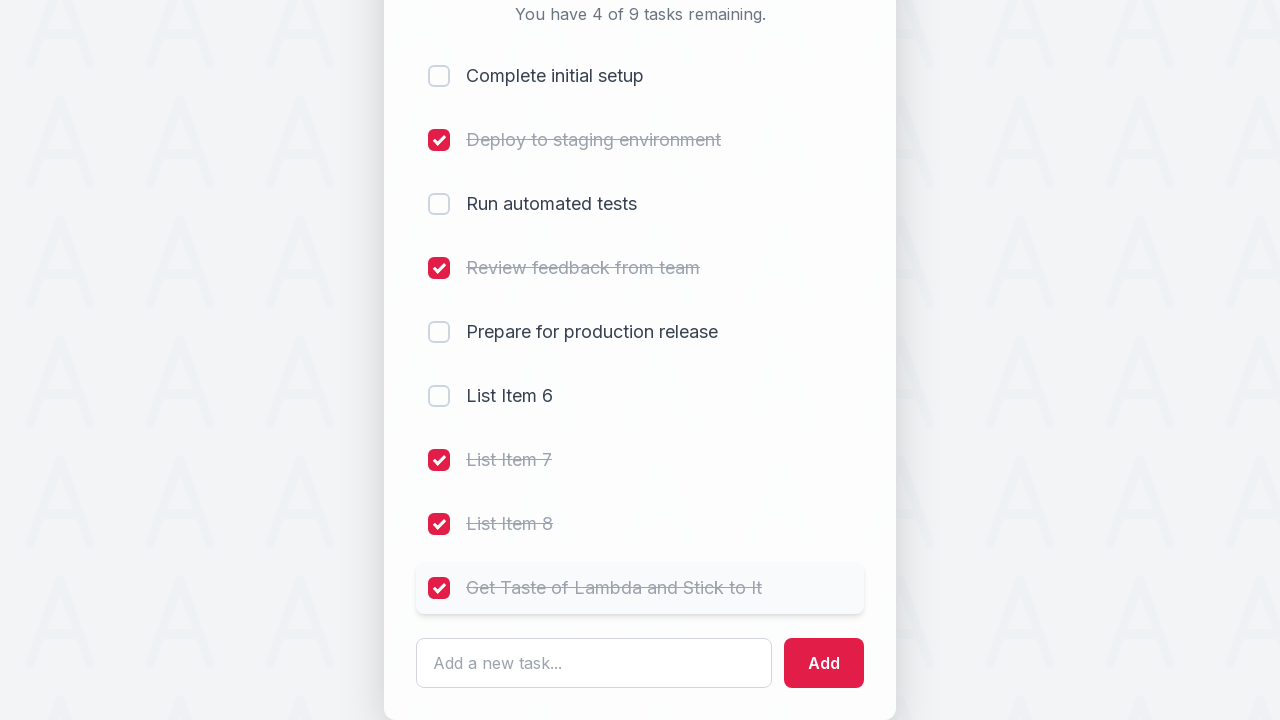